Tests form validation by filling all fields except zip-code, submitting the form, and verifying validation feedback. The test intentionally leaves zip-code empty to trigger validation error styling.

Starting URL: https://bonigarcia.dev/selenium-webdriver-java/data-types.html

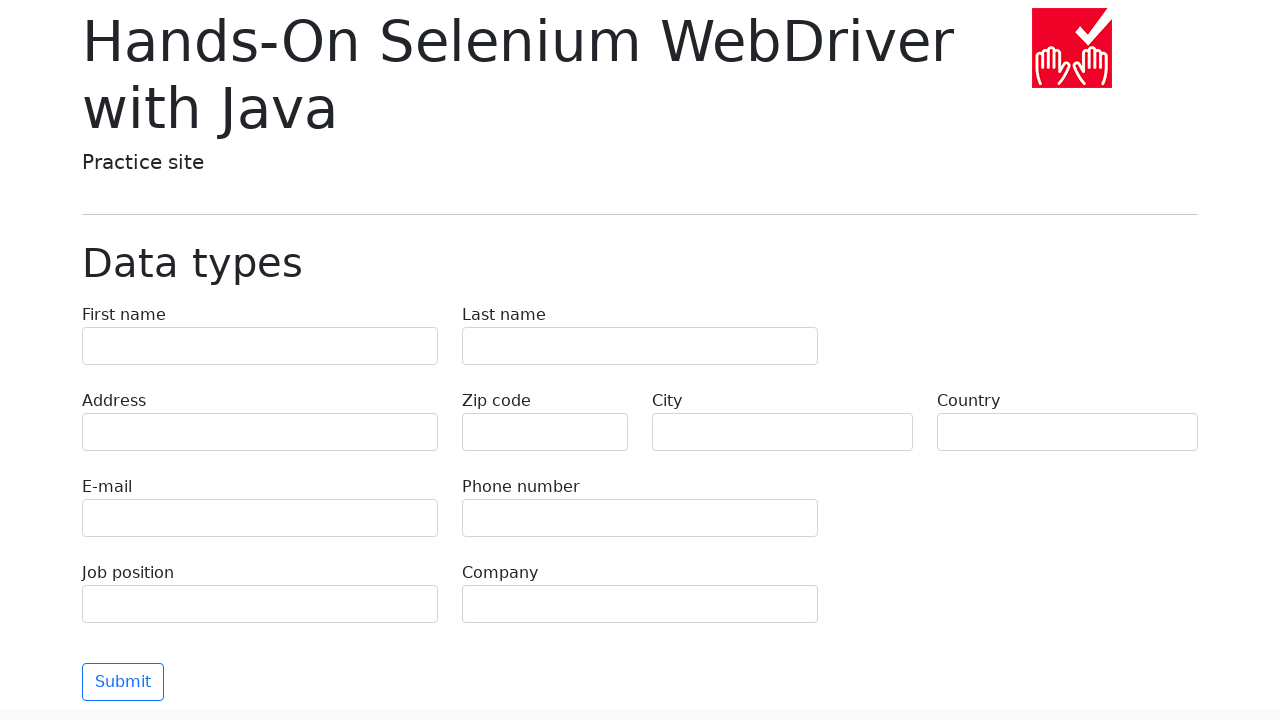

Filled first name field with 'Иван' on [name="first-name"]
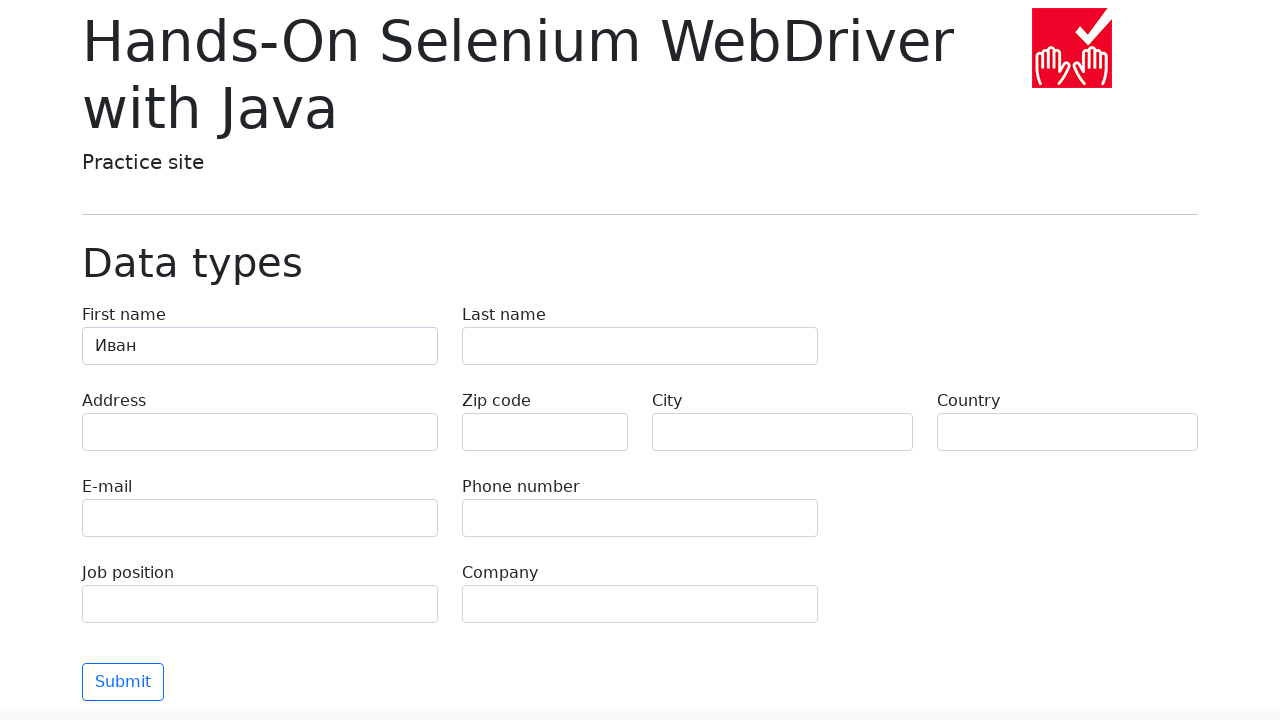

Filled last name field with 'Петров' on [name="last-name"]
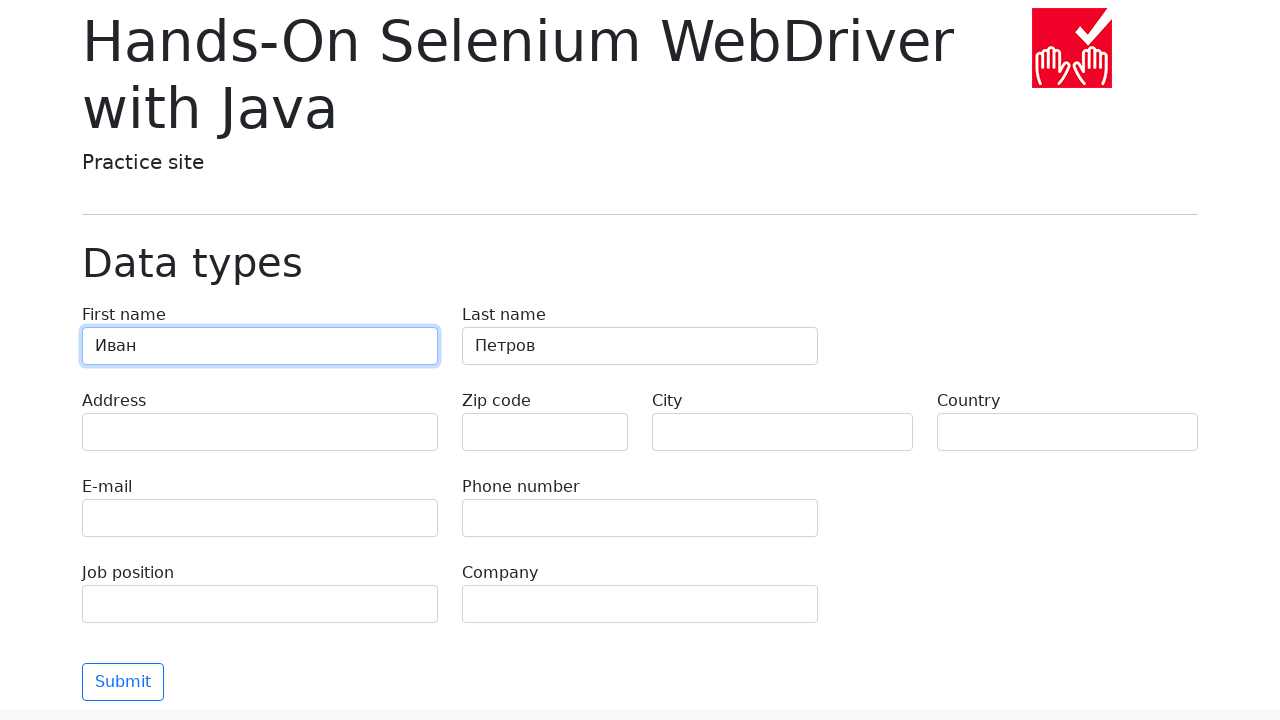

Filled address field with 'Ленина, 55-3' on [name="address"]
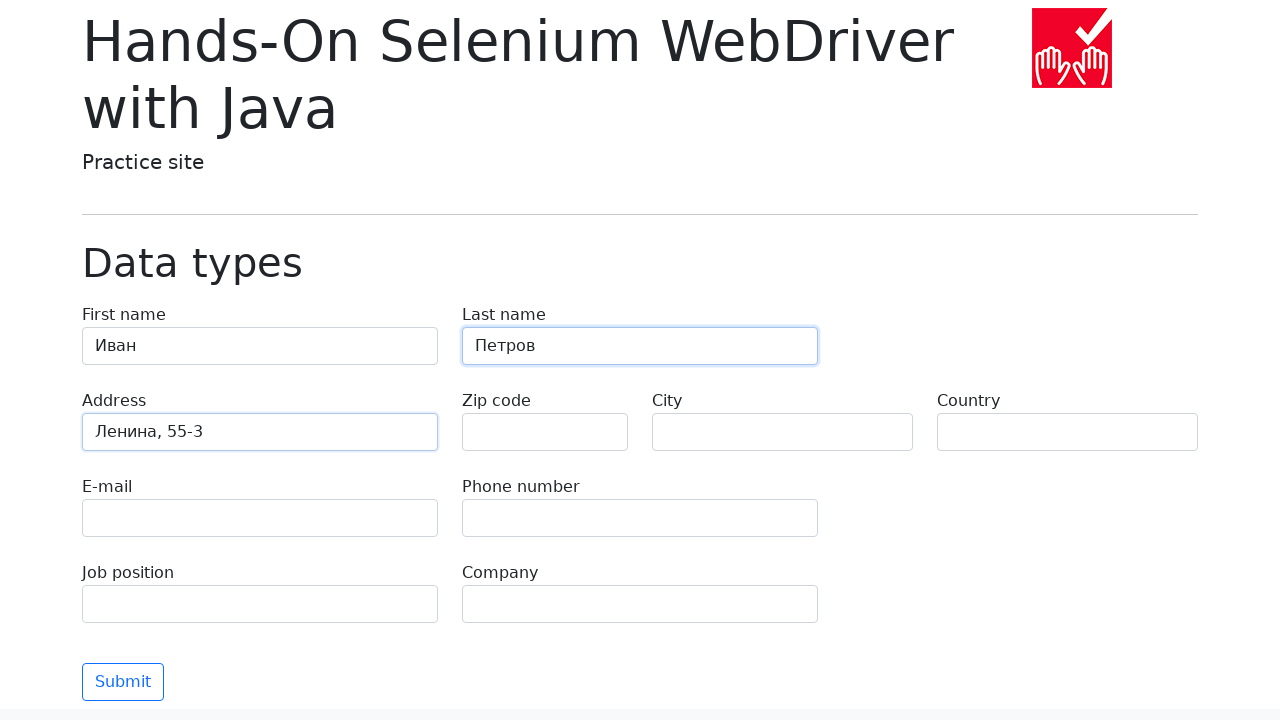

Filled city field with 'Москва' on [name="city"]
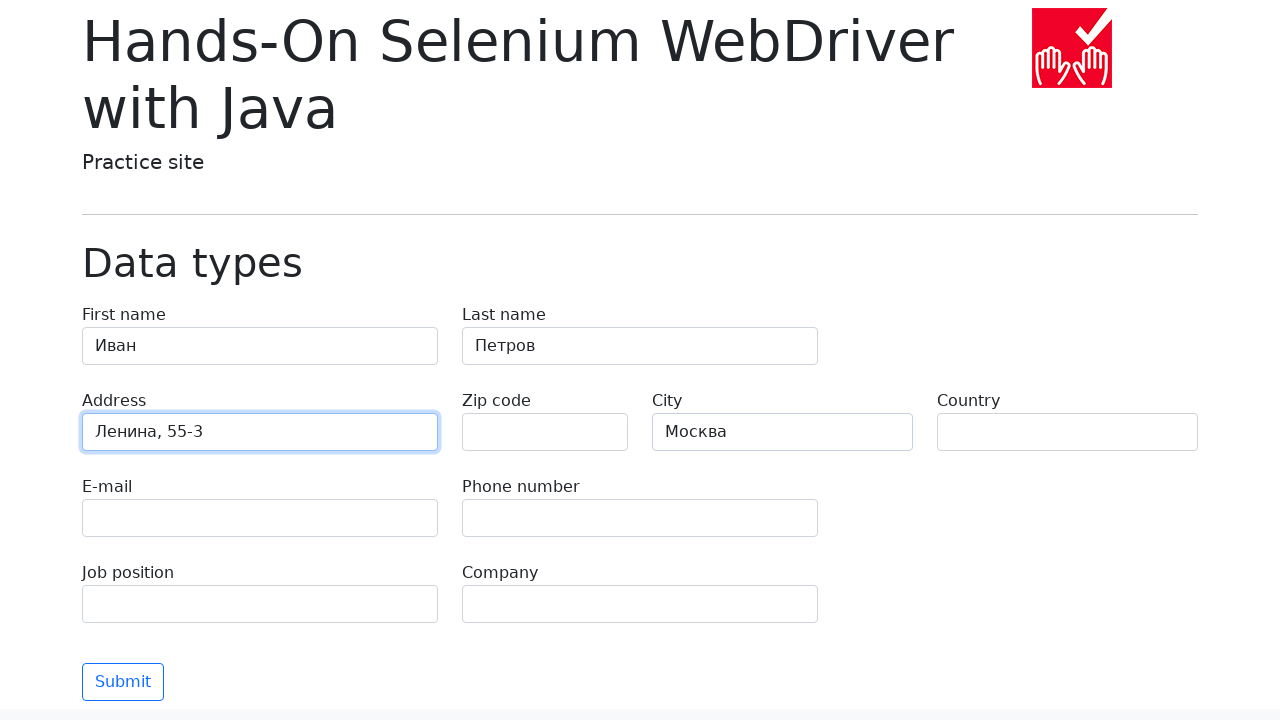

Filled country field with 'Россия' on [name="country"]
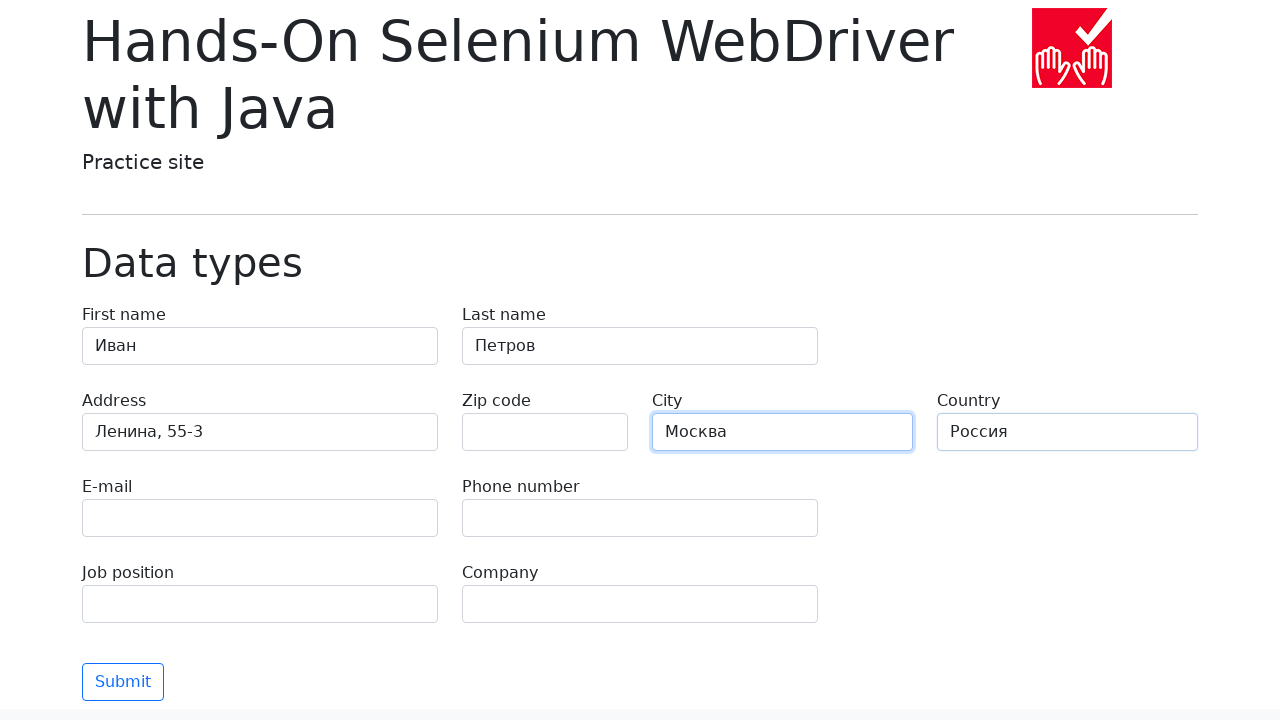

Filled email field with 'test@skypro.com' on [name="e-mail"]
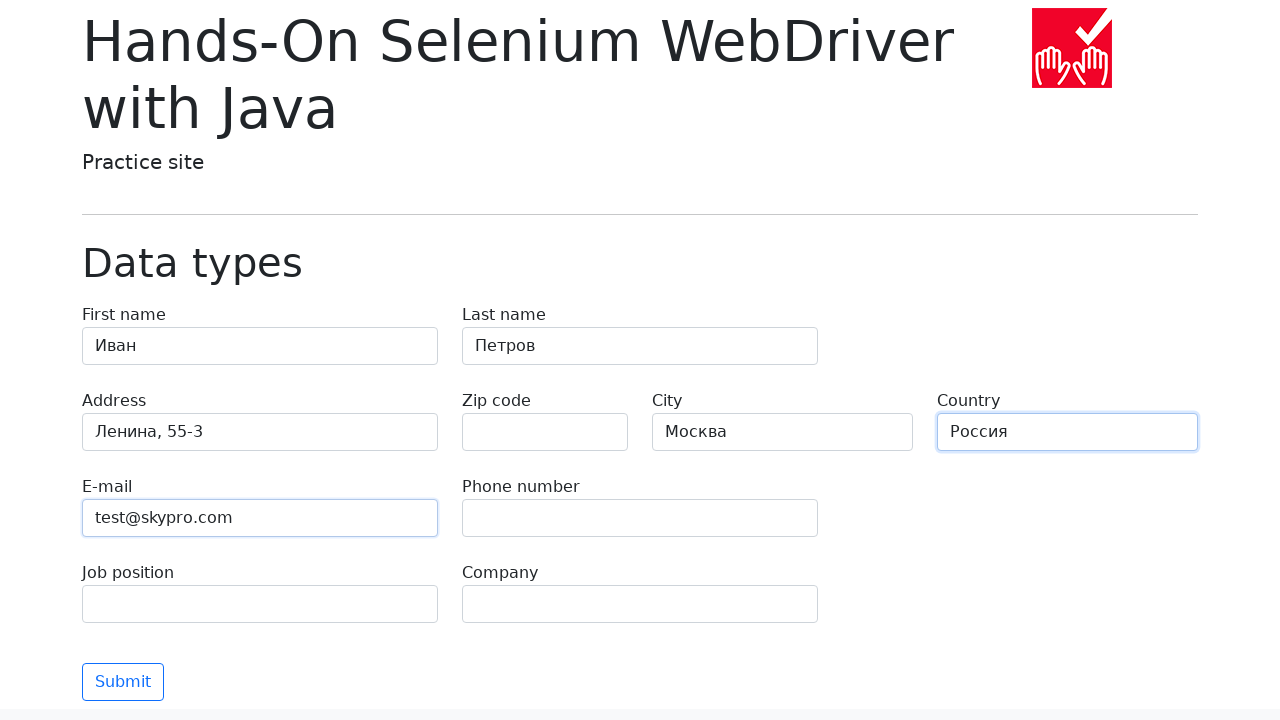

Filled phone field with '+7985899998787' on [name="phone"]
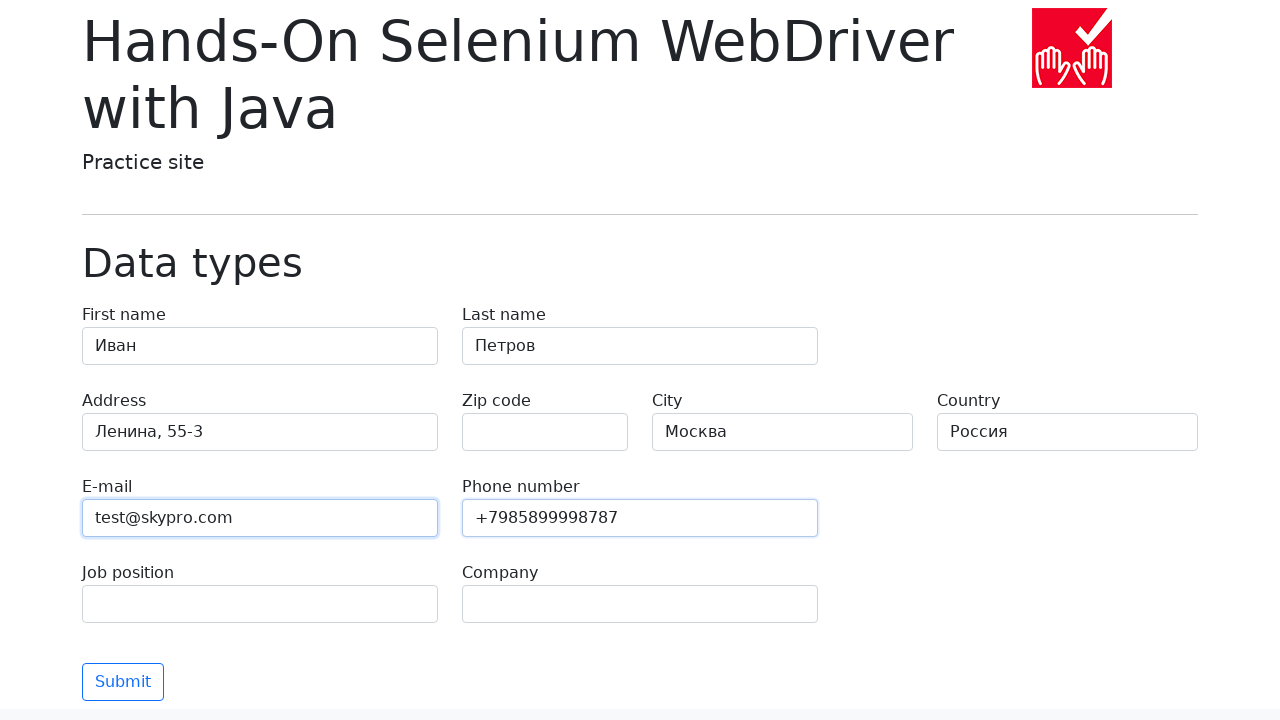

Filled job position field with 'QA' on [name="job-position"]
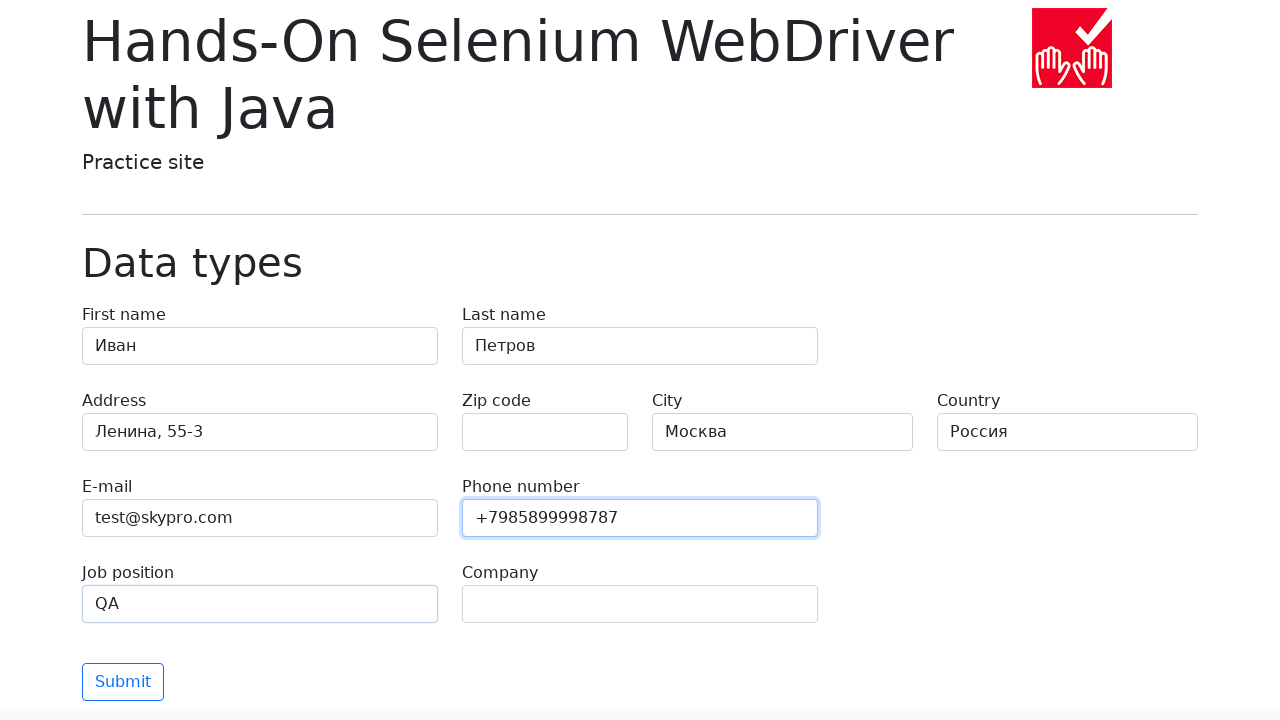

Filled company field with 'SkyPro' on [name="company"]
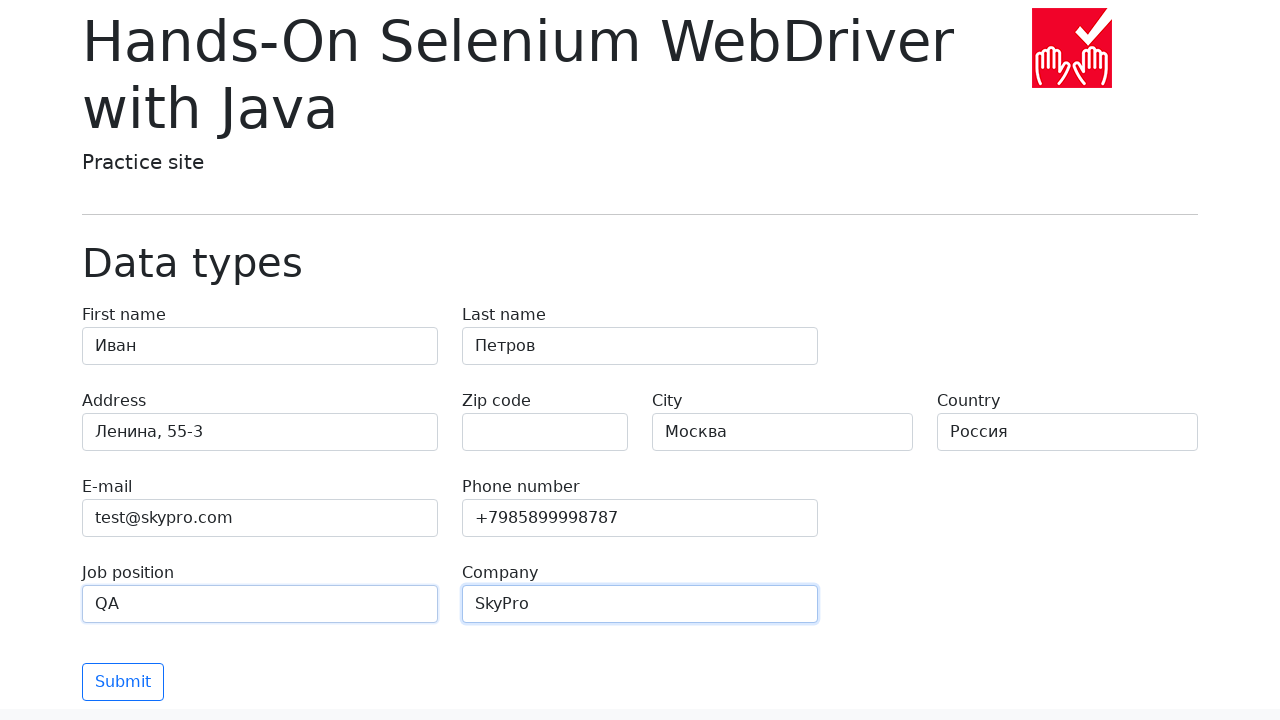

Left zip-code field empty to trigger validation error on [name="zip-code"]
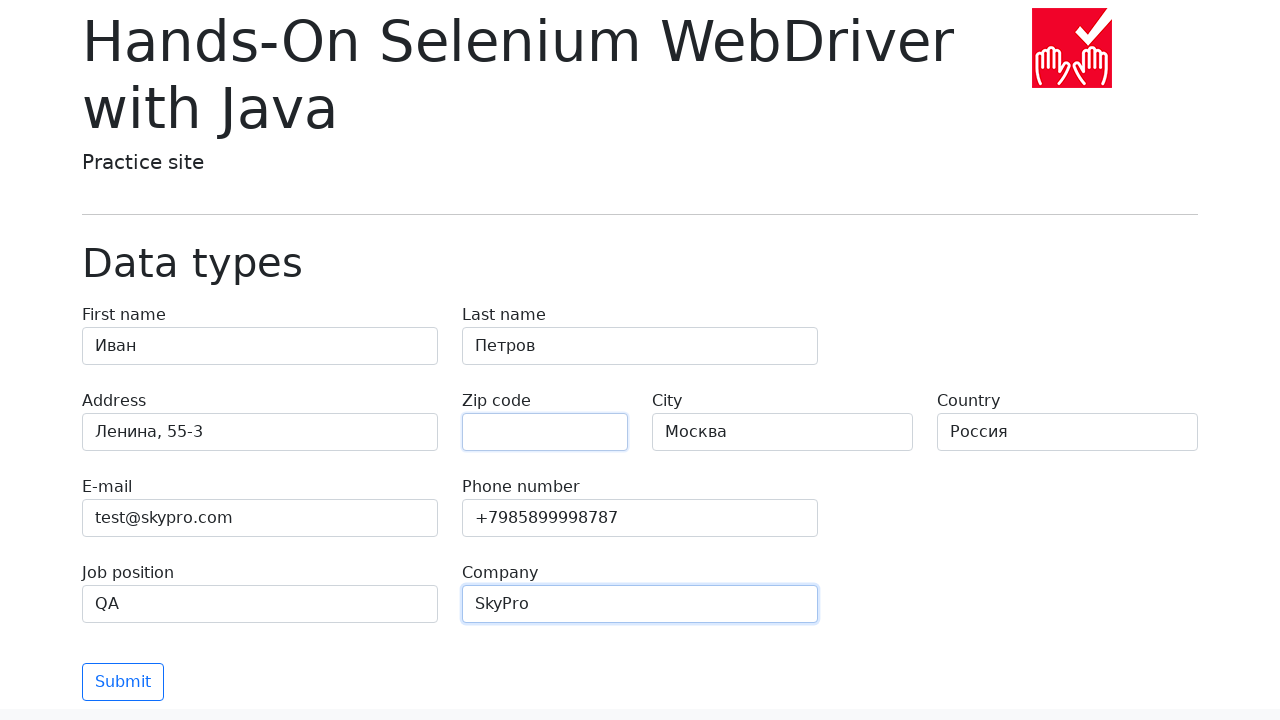

Clicked submit button to submit form at (123, 682) on [type="submit"]
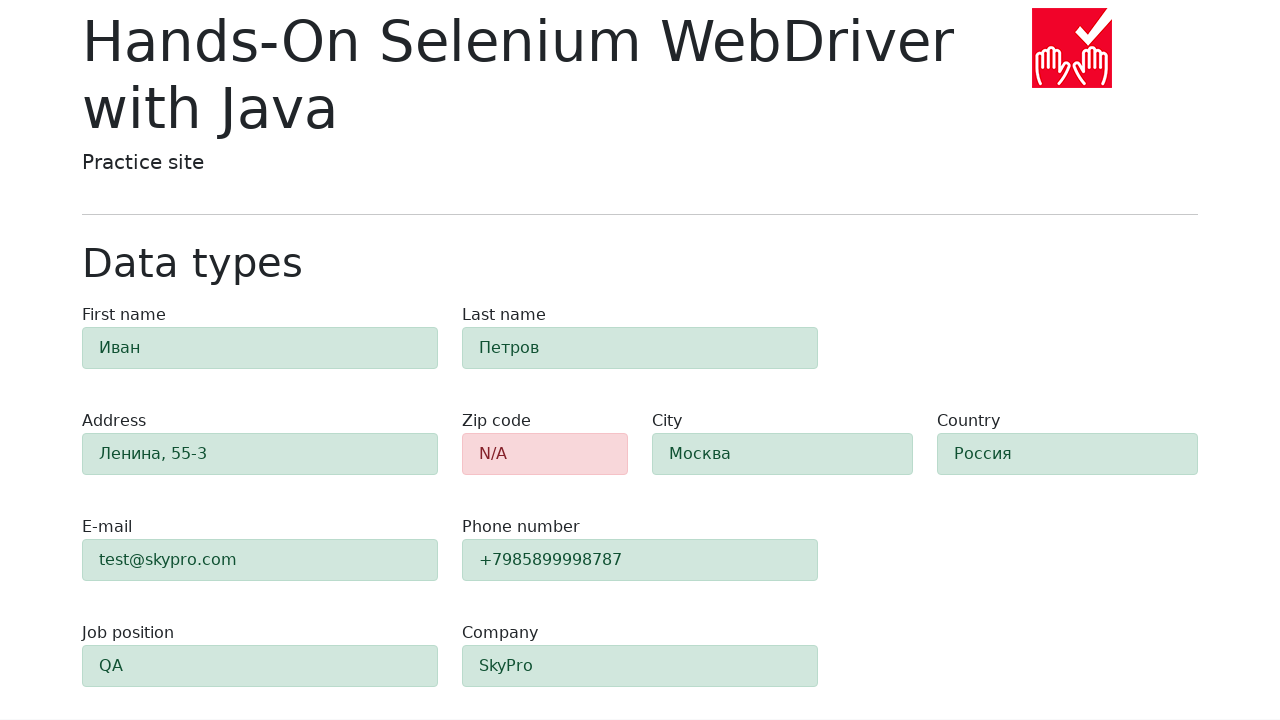

Waited for zip-code field to be ready after form submission
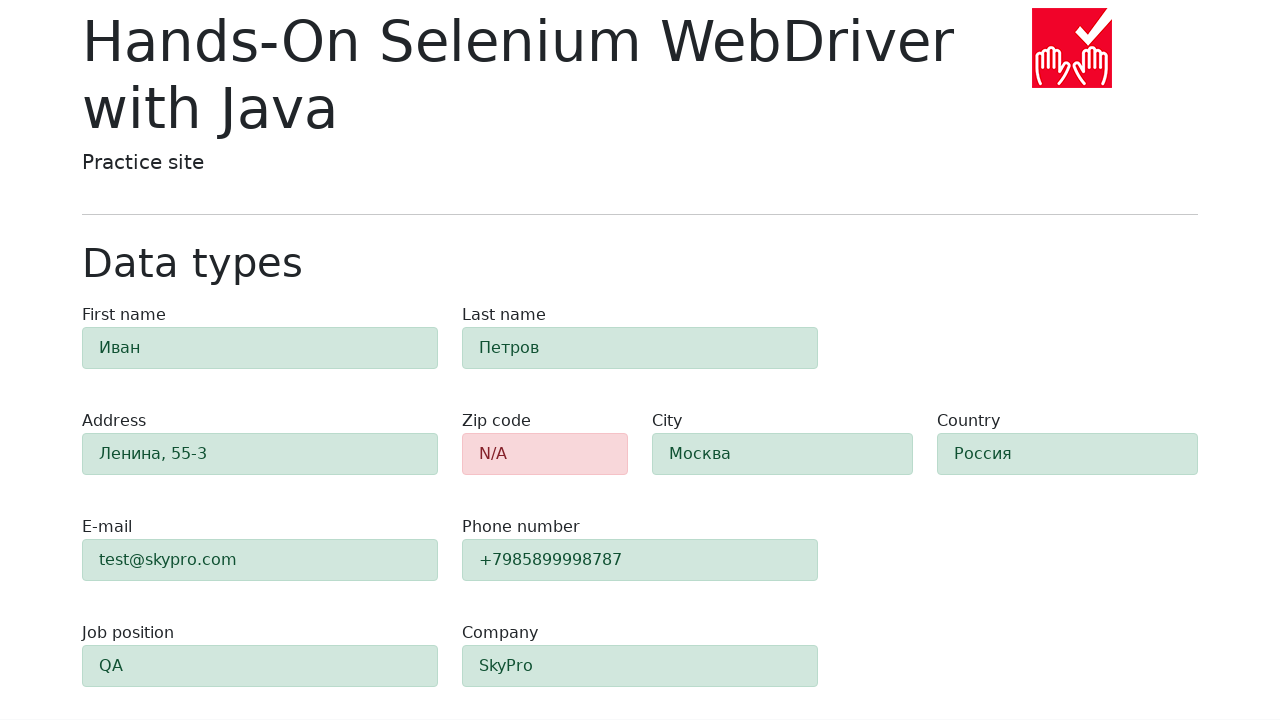

Verified zip-code field is visible and ready for validation check
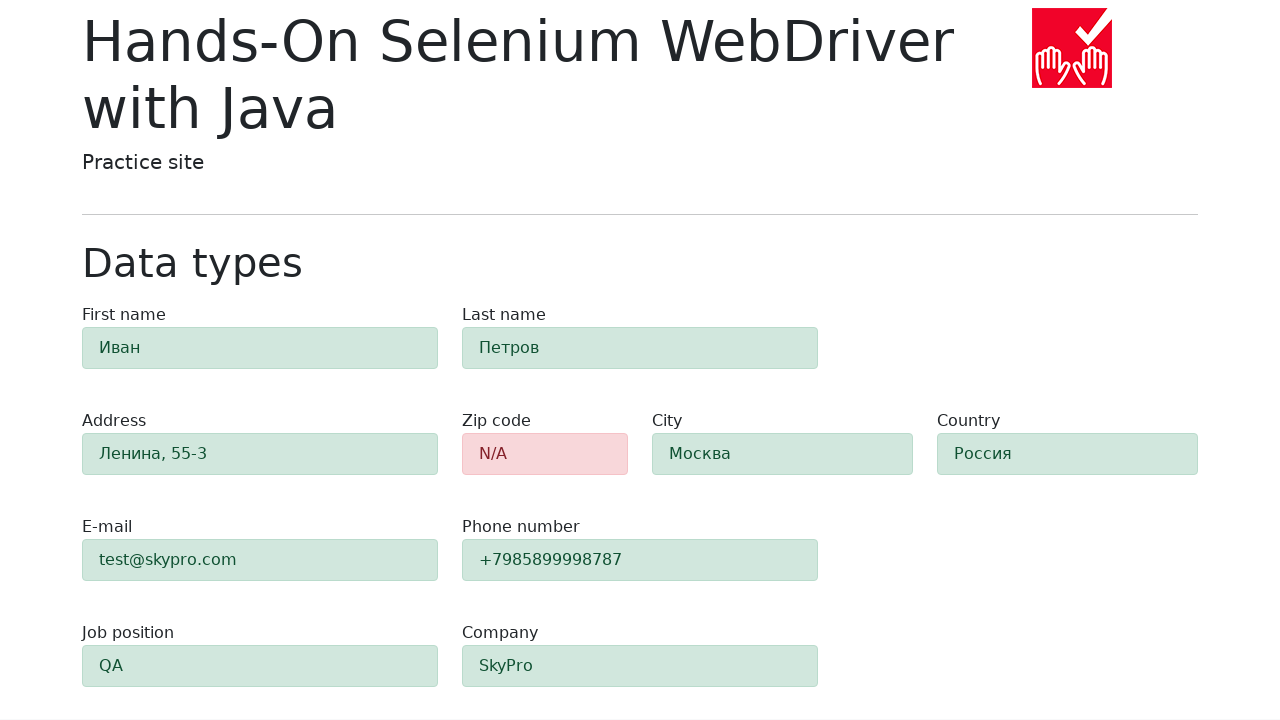

Verified field #first-name is visible (expected to show success styling)
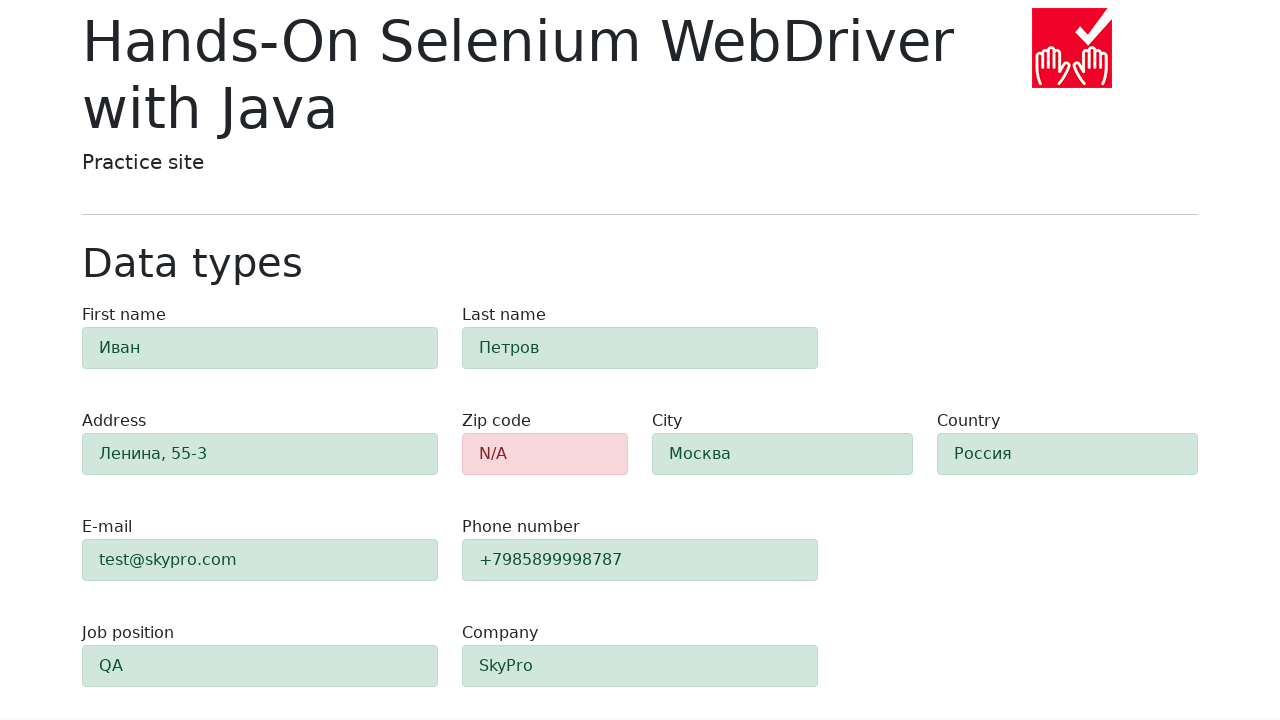

Verified field #last-name is visible (expected to show success styling)
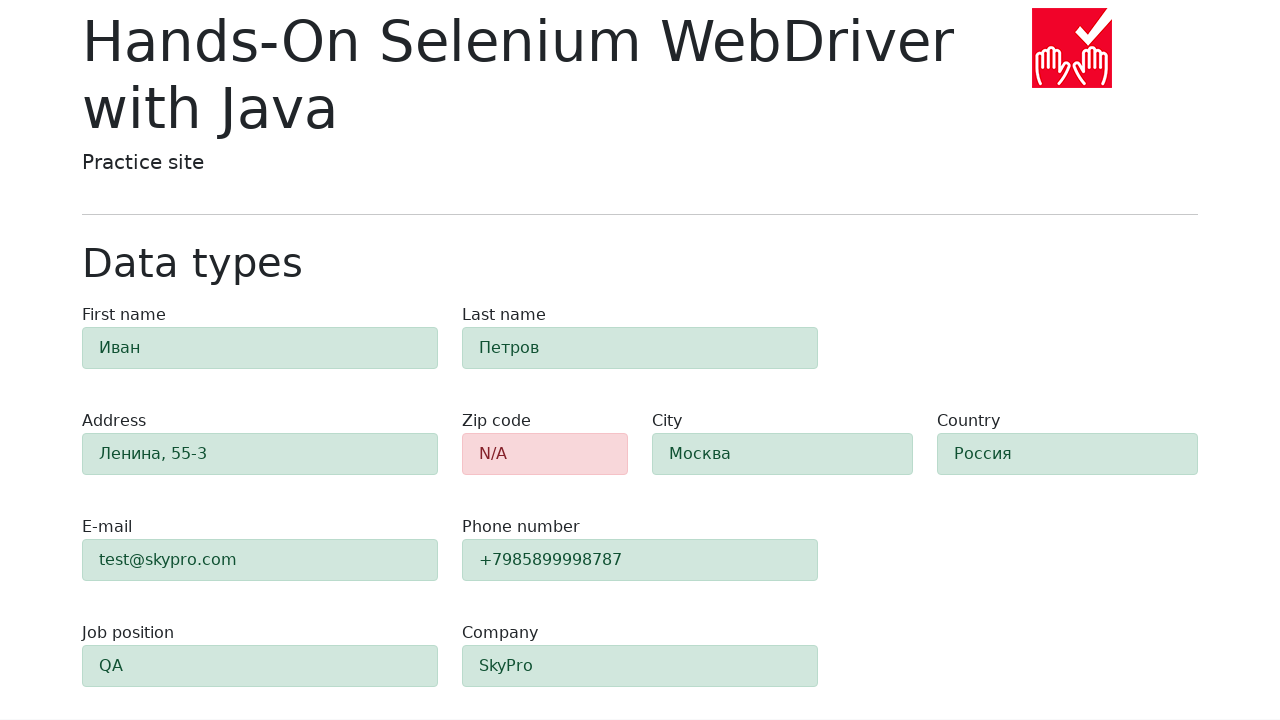

Verified field #address is visible (expected to show success styling)
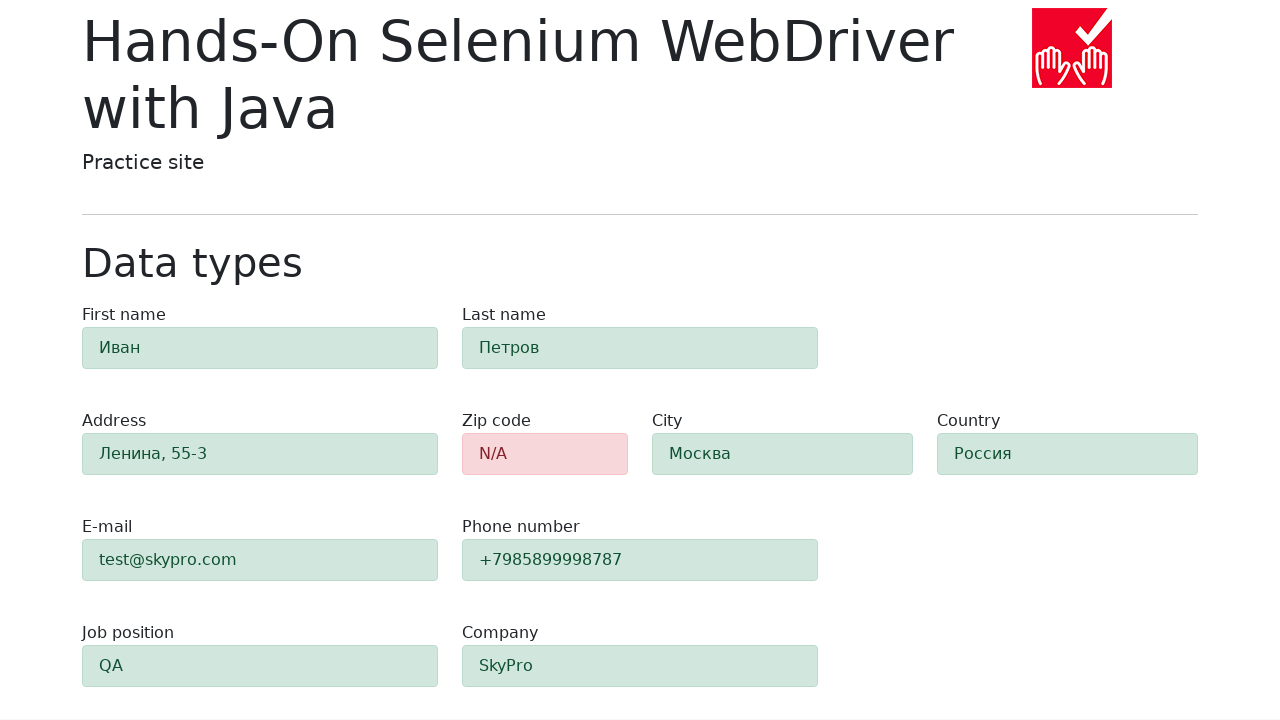

Verified field #city is visible (expected to show success styling)
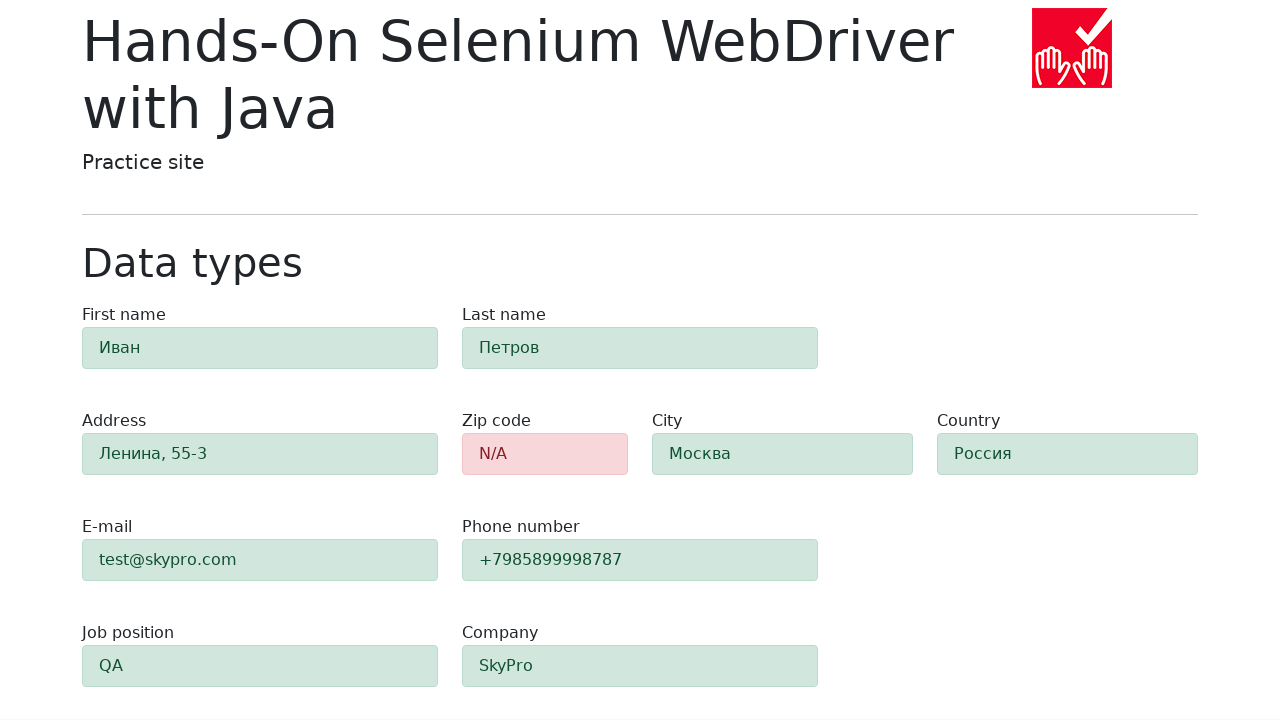

Verified field #country is visible (expected to show success styling)
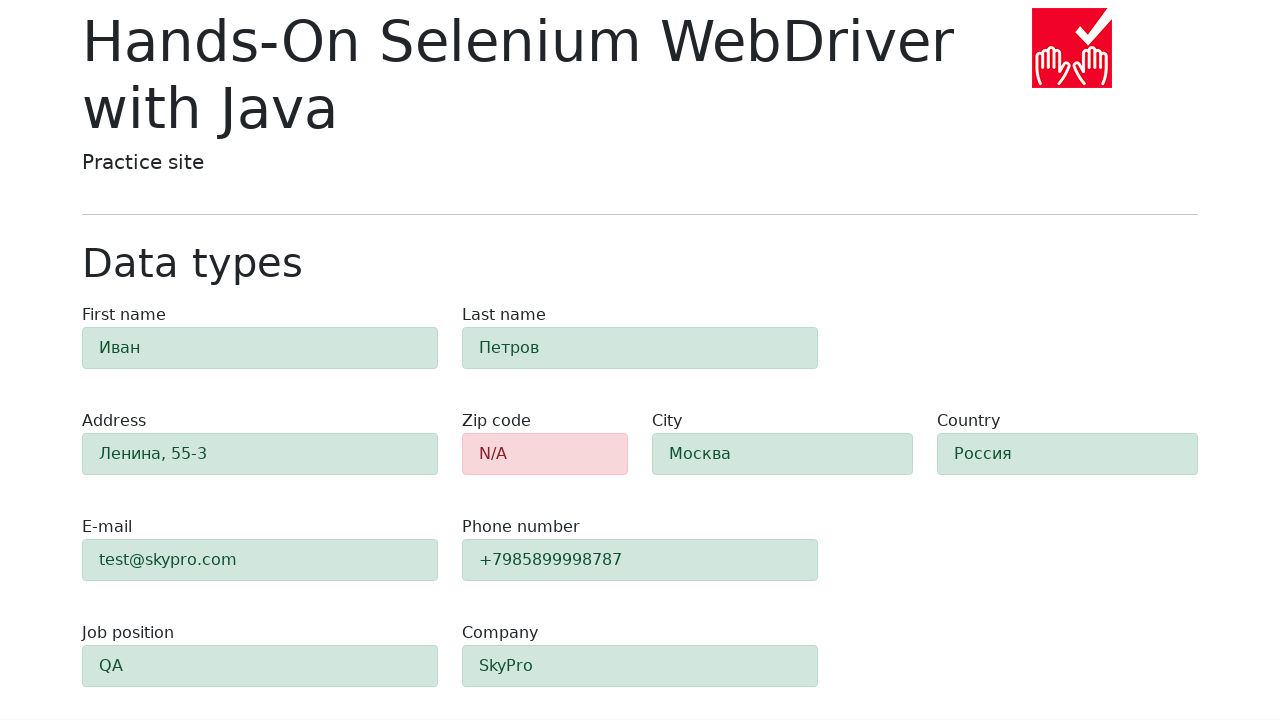

Verified field #e-mail is visible (expected to show success styling)
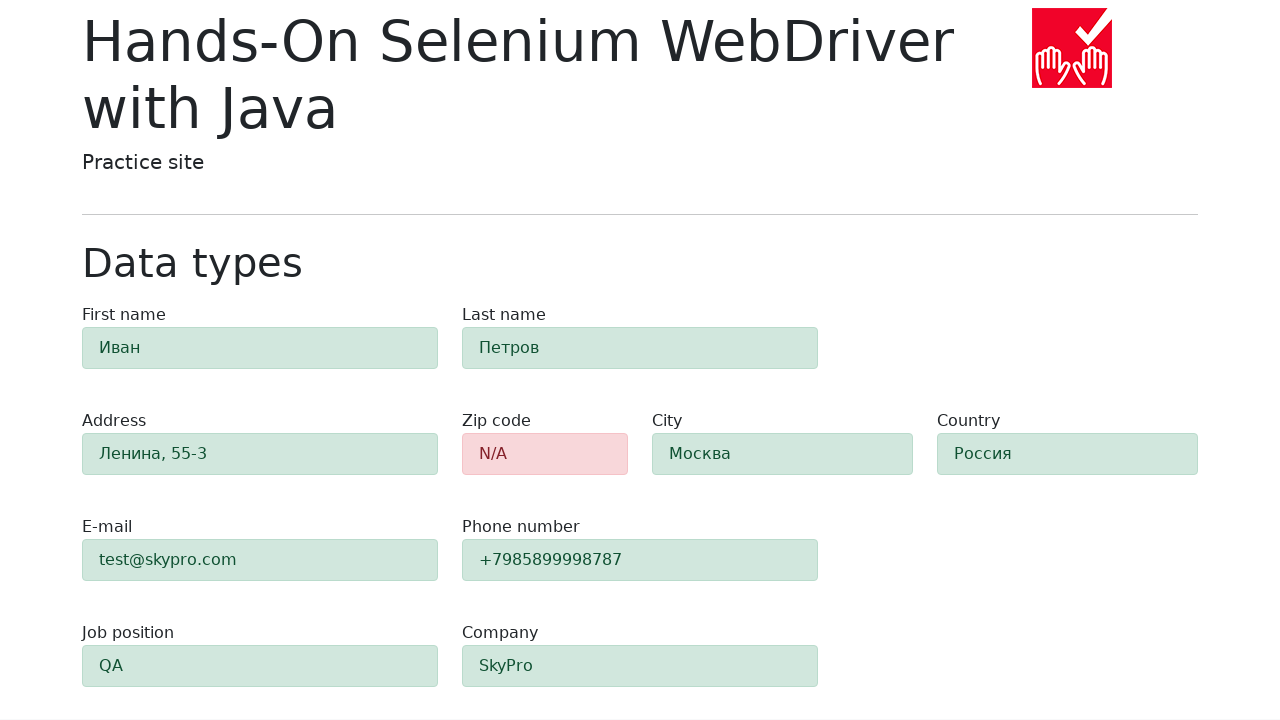

Verified field #phone is visible (expected to show success styling)
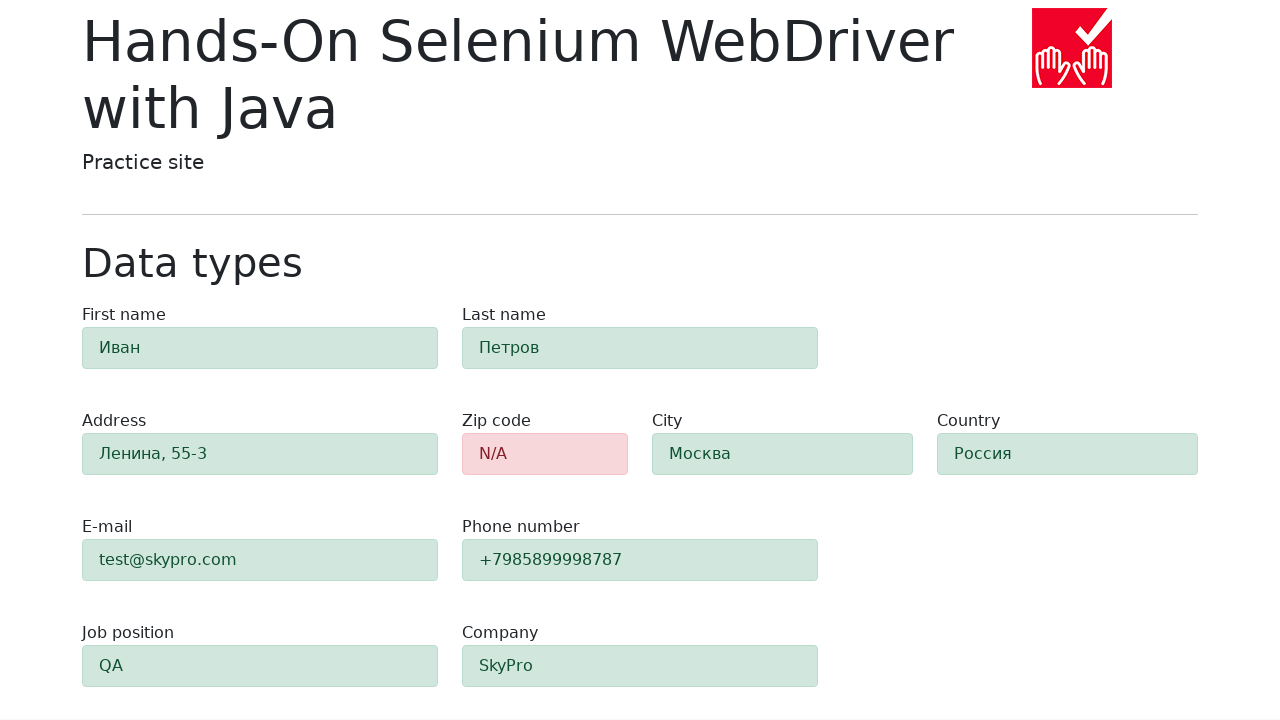

Verified field #job-position is visible (expected to show success styling)
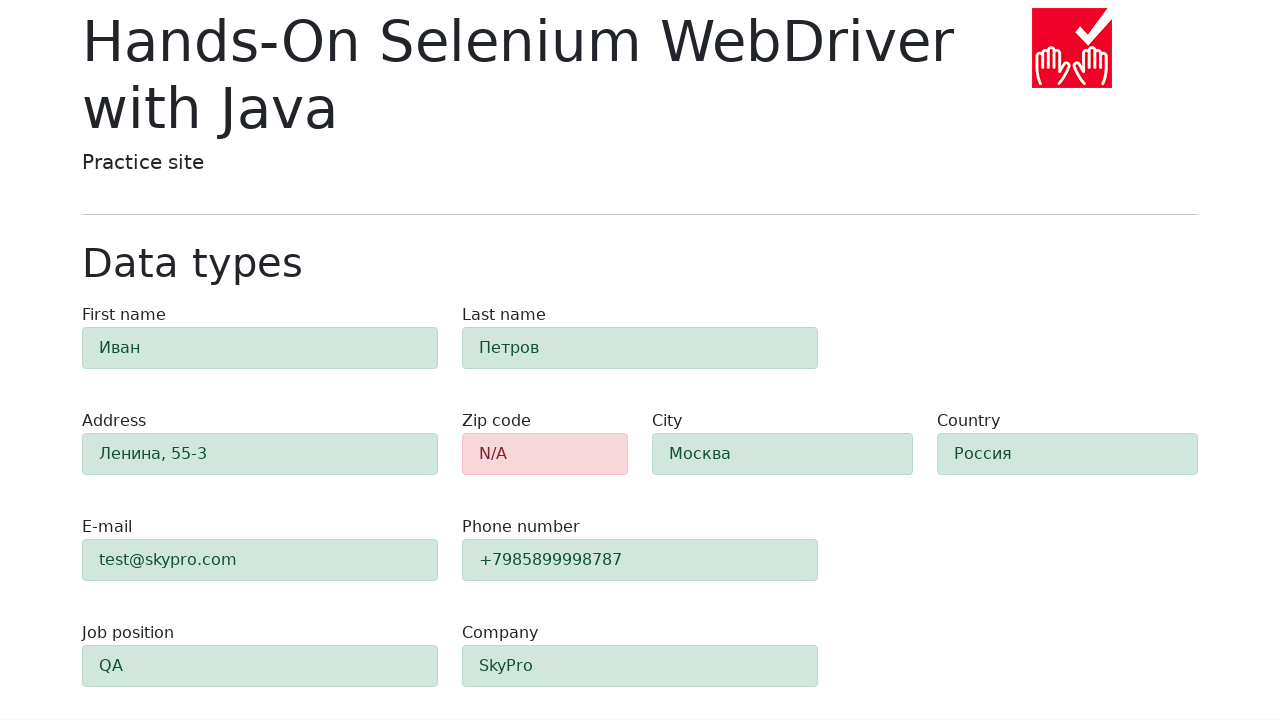

Verified field #company is visible (expected to show success styling)
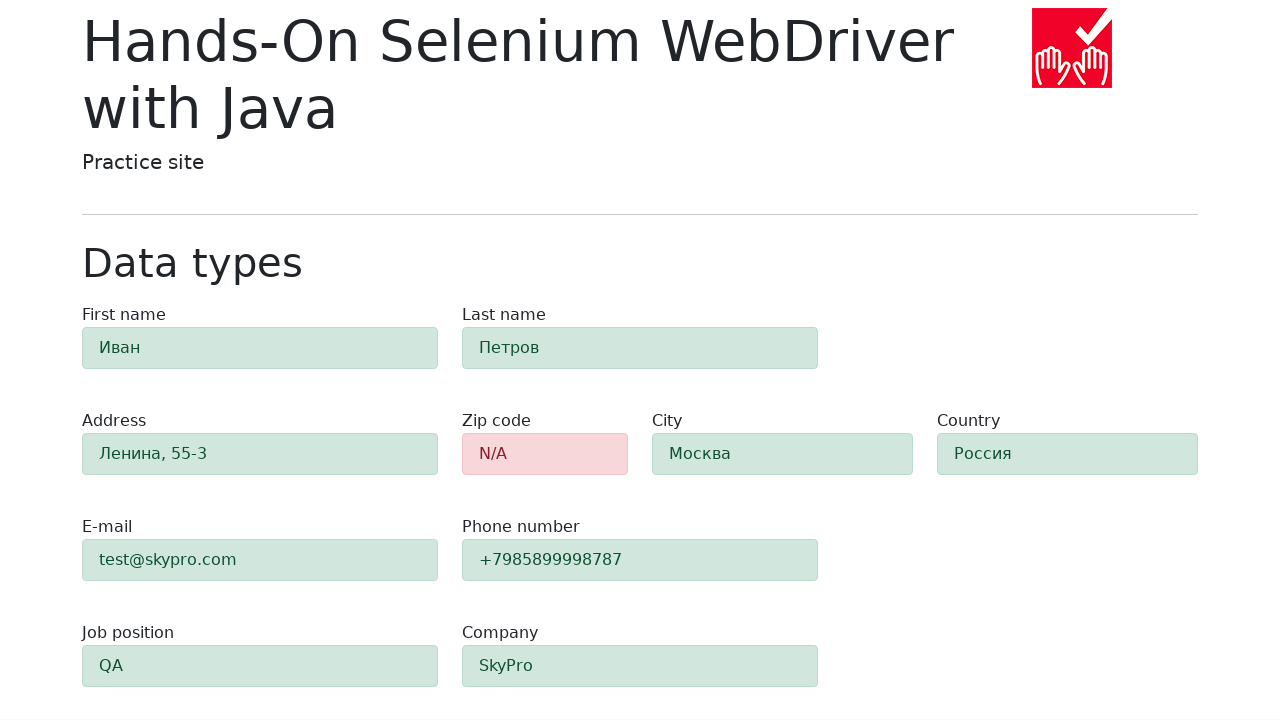

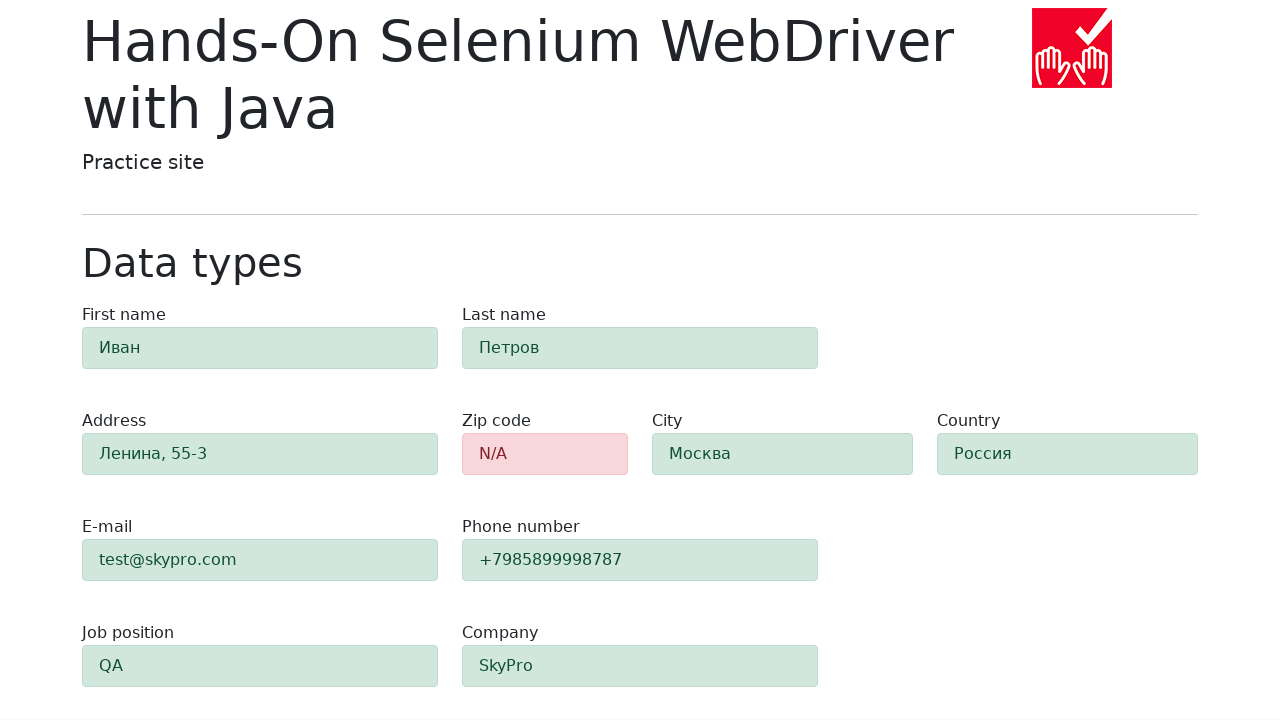